Tests JavaScript alert functionality by navigating to the alerts page, clicking the button to trigger a JS alert, and interacting with the alert dialog.

Starting URL: http://the-internet.herokuapp.com/

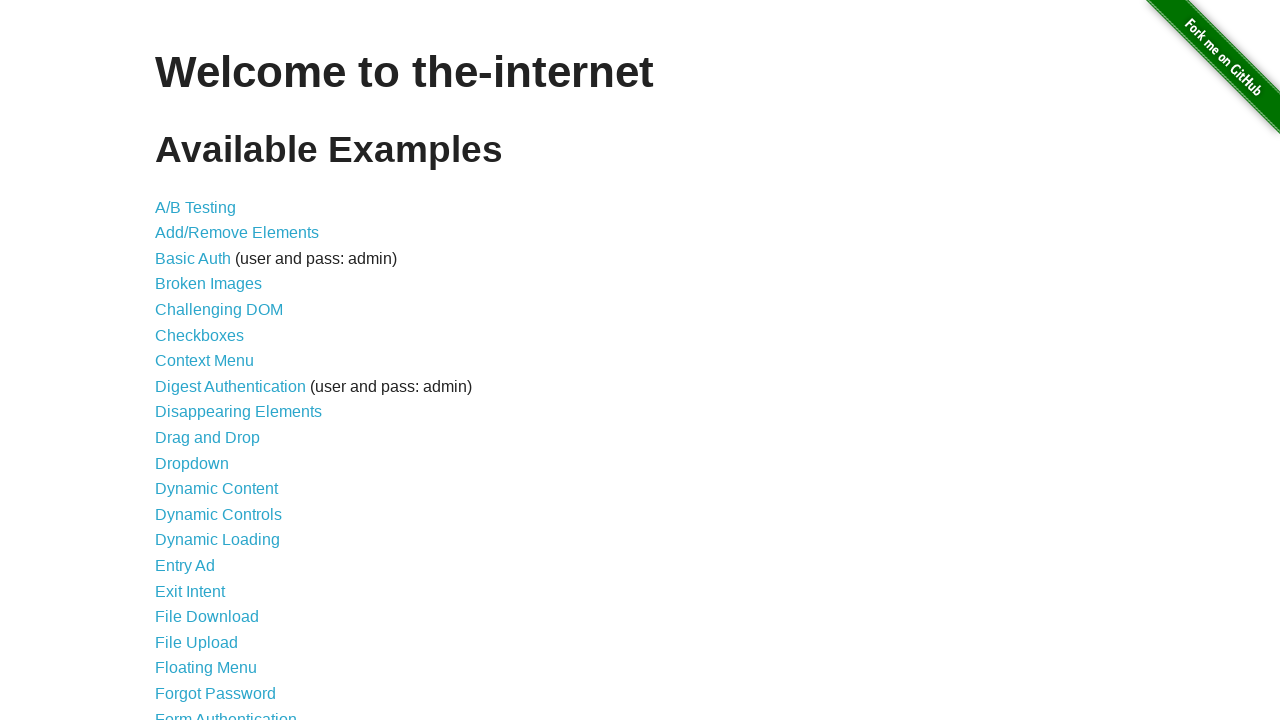

Clicked on JavaScript Alerts link at (214, 361) on internal:text="JavaScript Alerts"i
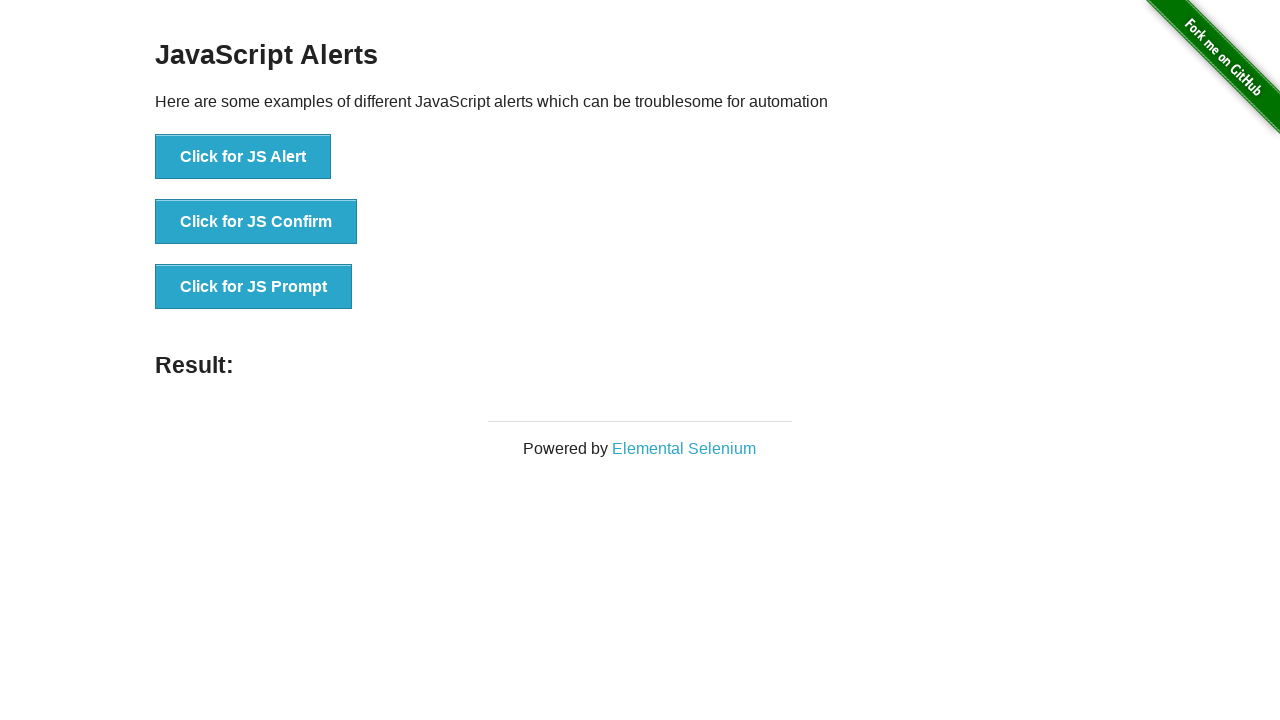

Waited for page to load (networkidle)
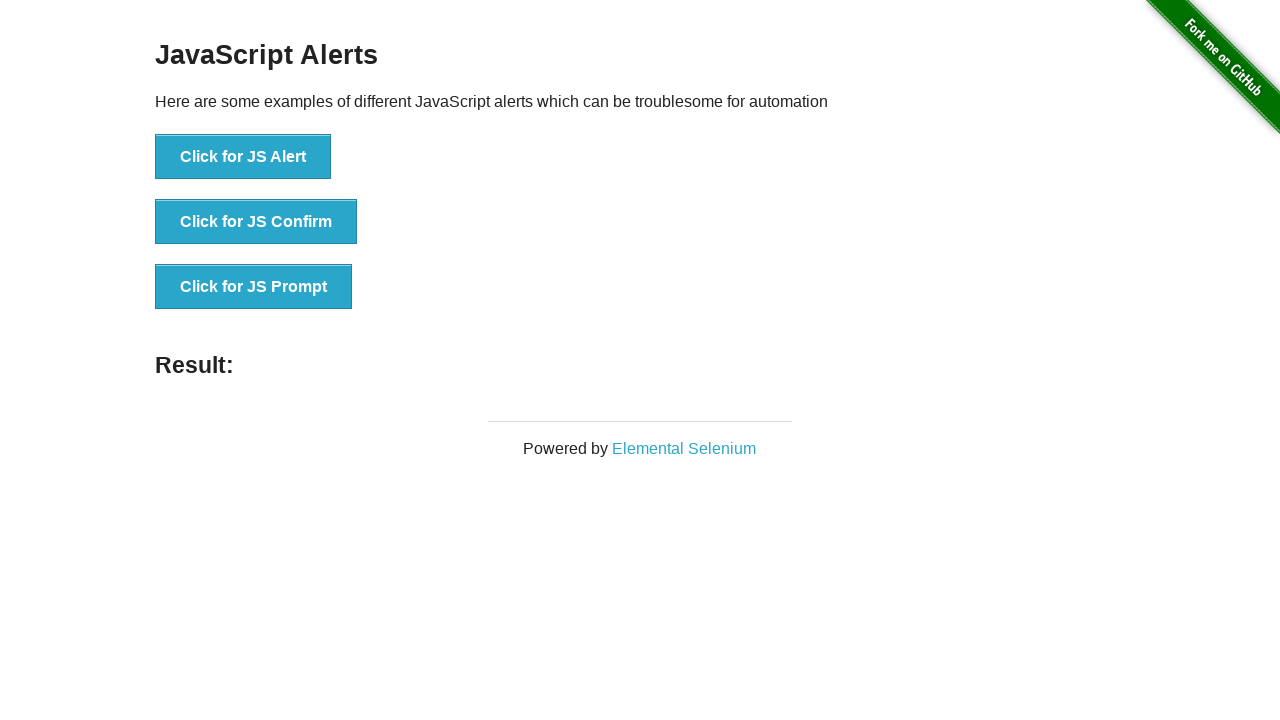

Clicked button to trigger JS Alert at (243, 157) on internal:text="Click for JS Alert"i
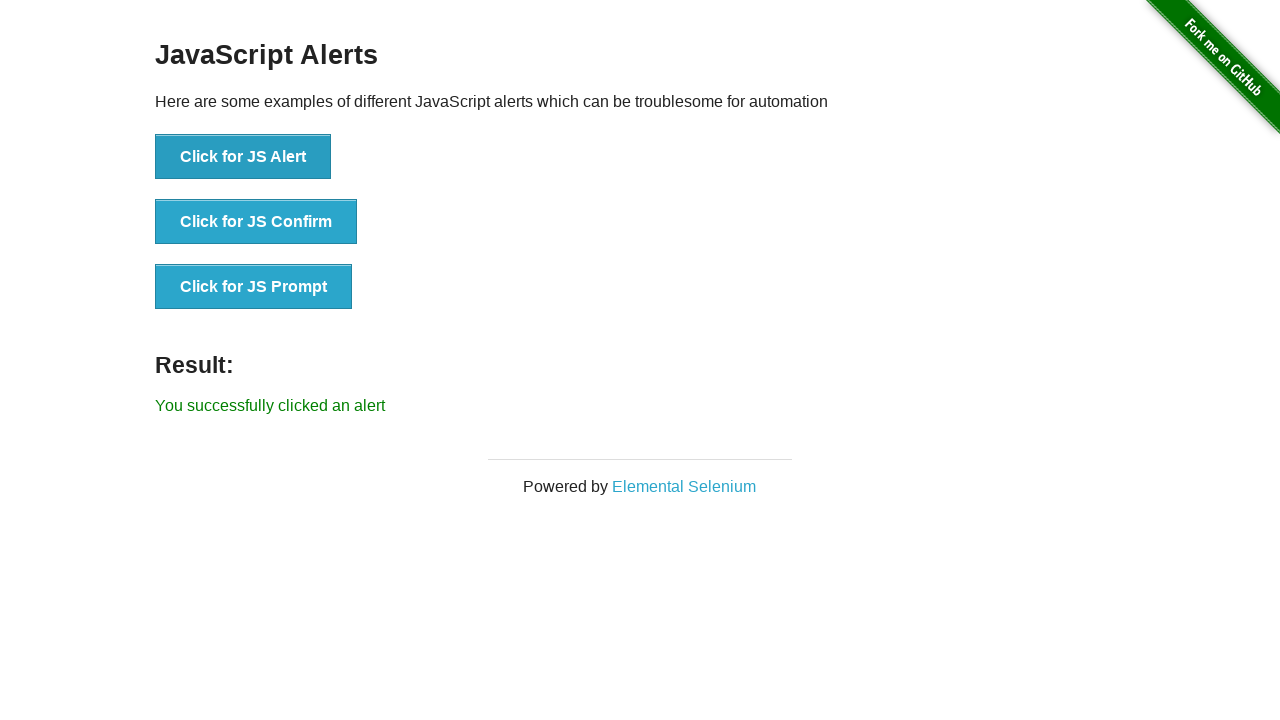

Set up dialog handler to accept alerts
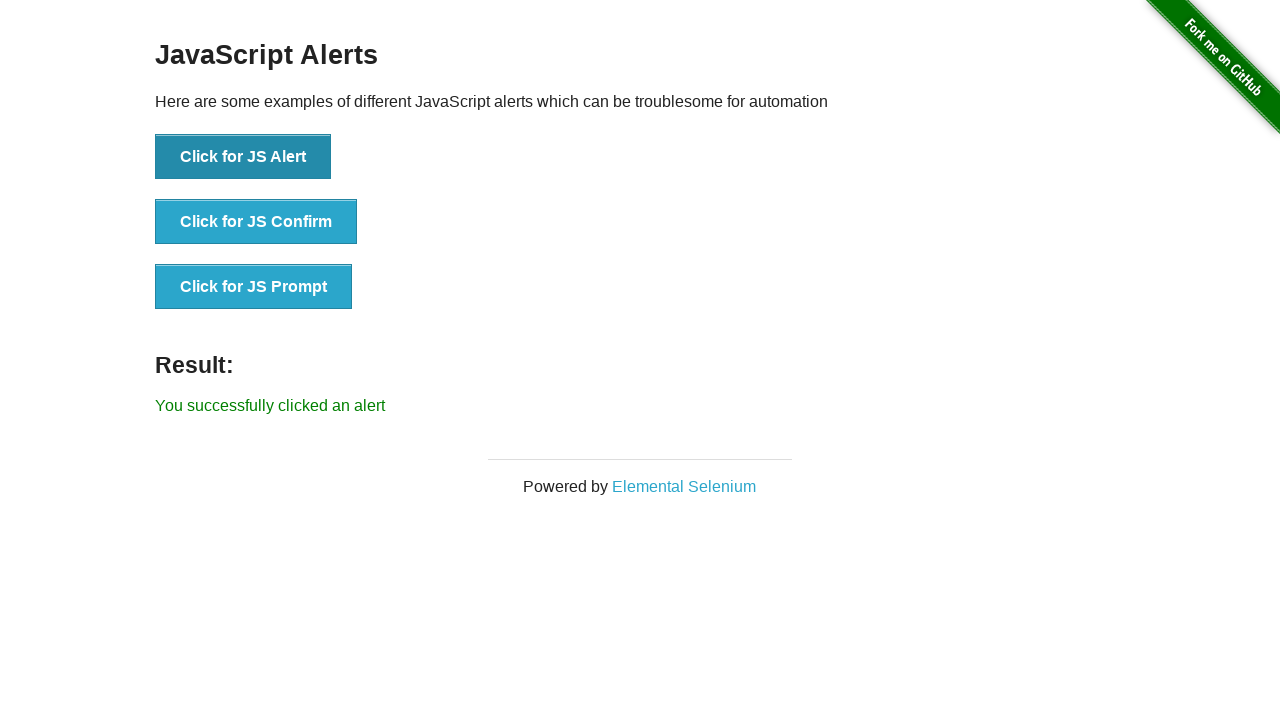

Set up one-time dialog handler to accept alert
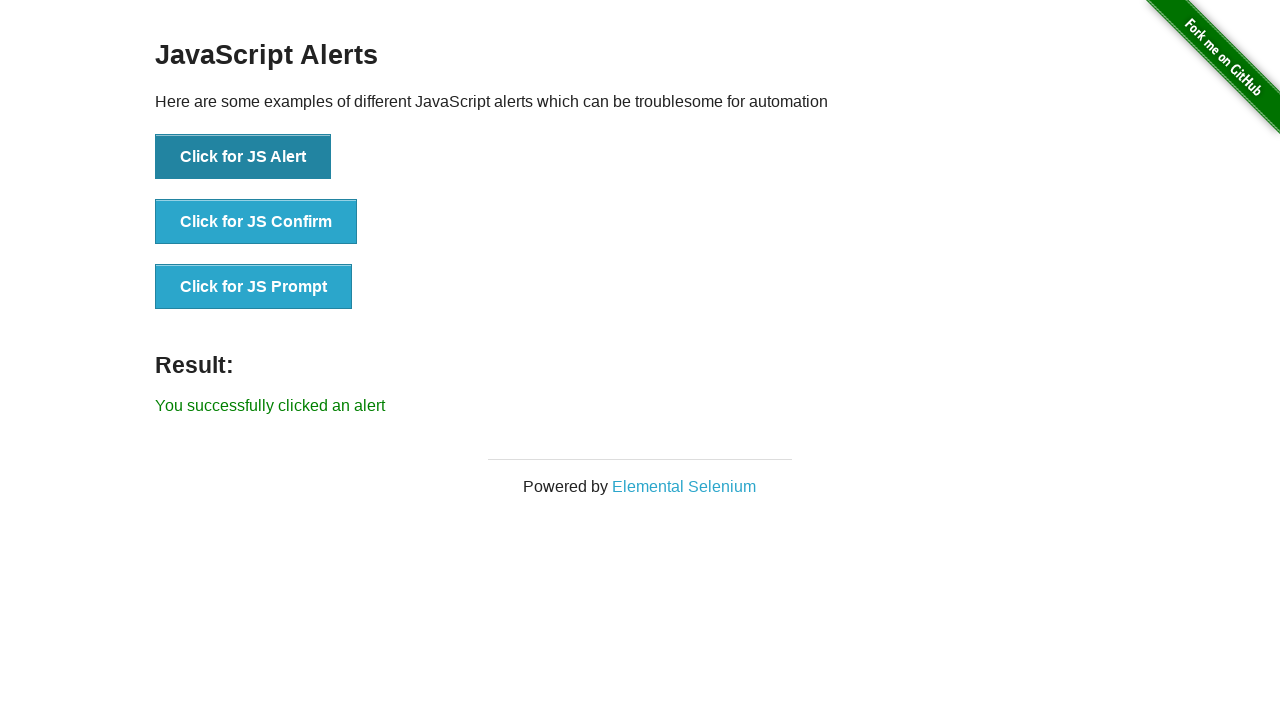

Clicked JavaScript Alert button by onclick attribute at (243, 157) on button[onclick*='jsAlert']
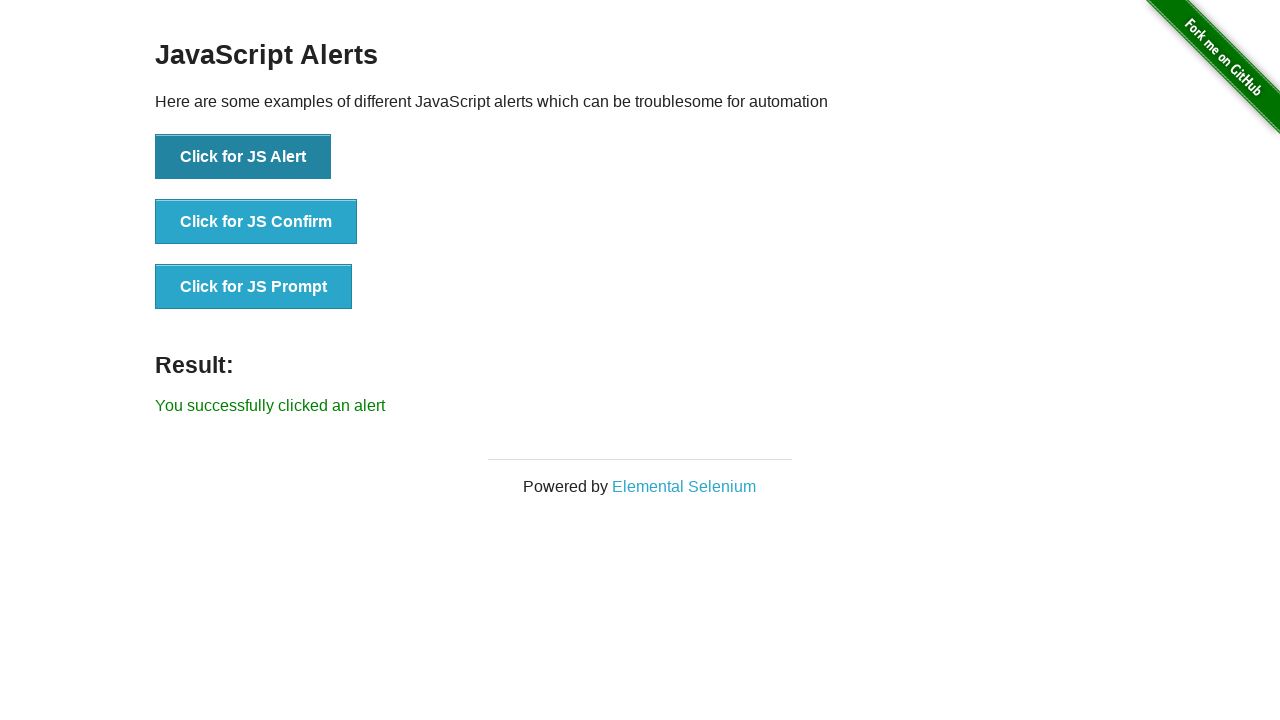

Waited for result element to appear
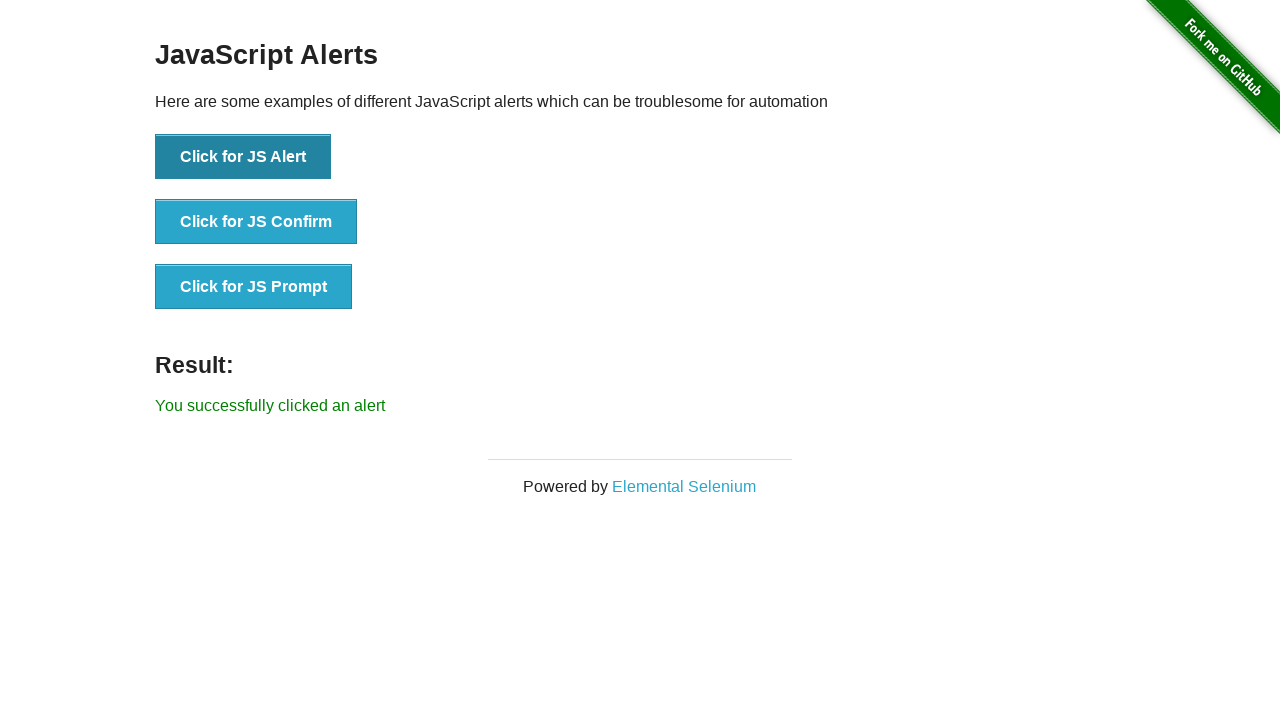

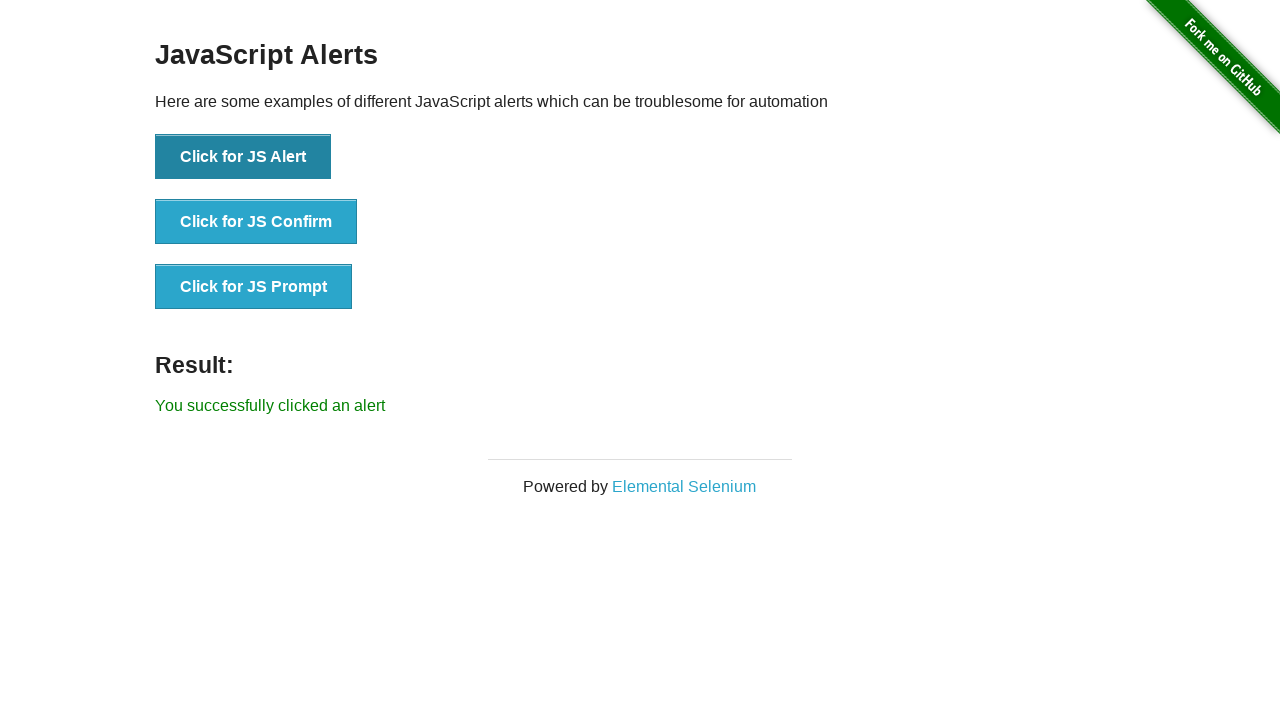